Tests infinite scroll functionality by scrolling down the page and then clicking on a link that becomes visible after scrolling

Starting URL: https://infinite-scroll.com/demo/full-page/

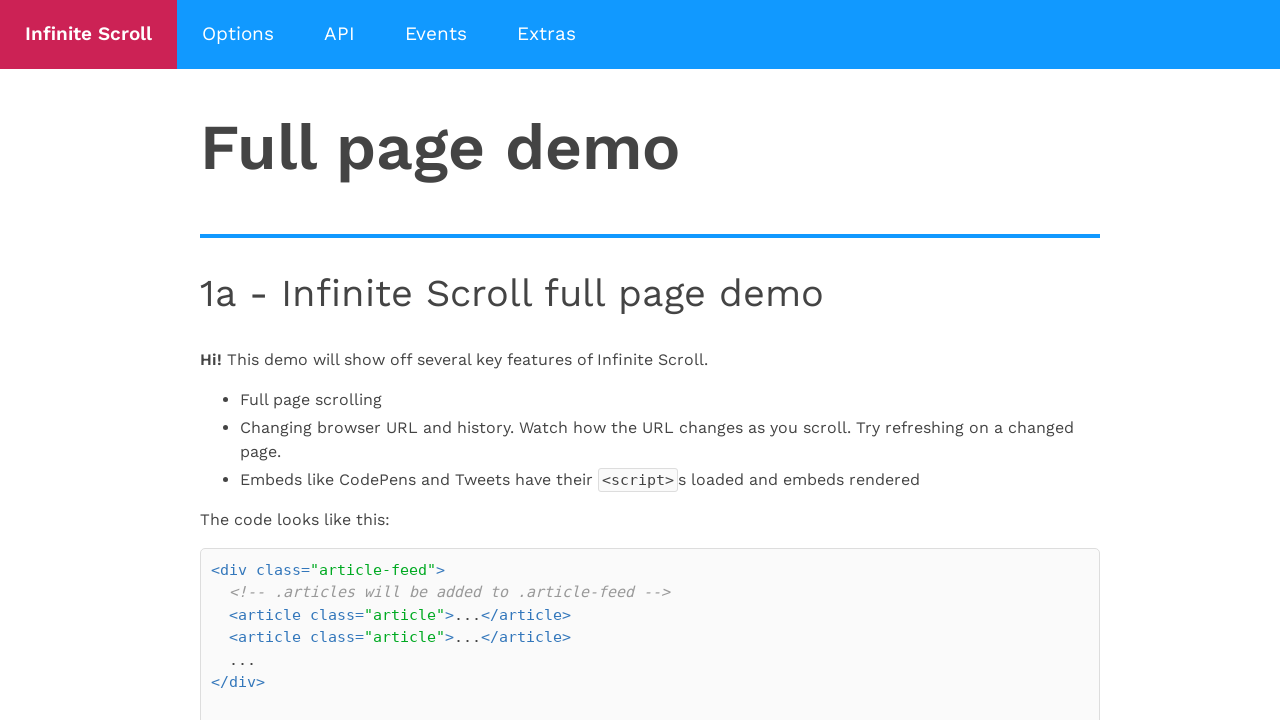

Scrolled down the page to trigger infinite scroll loading
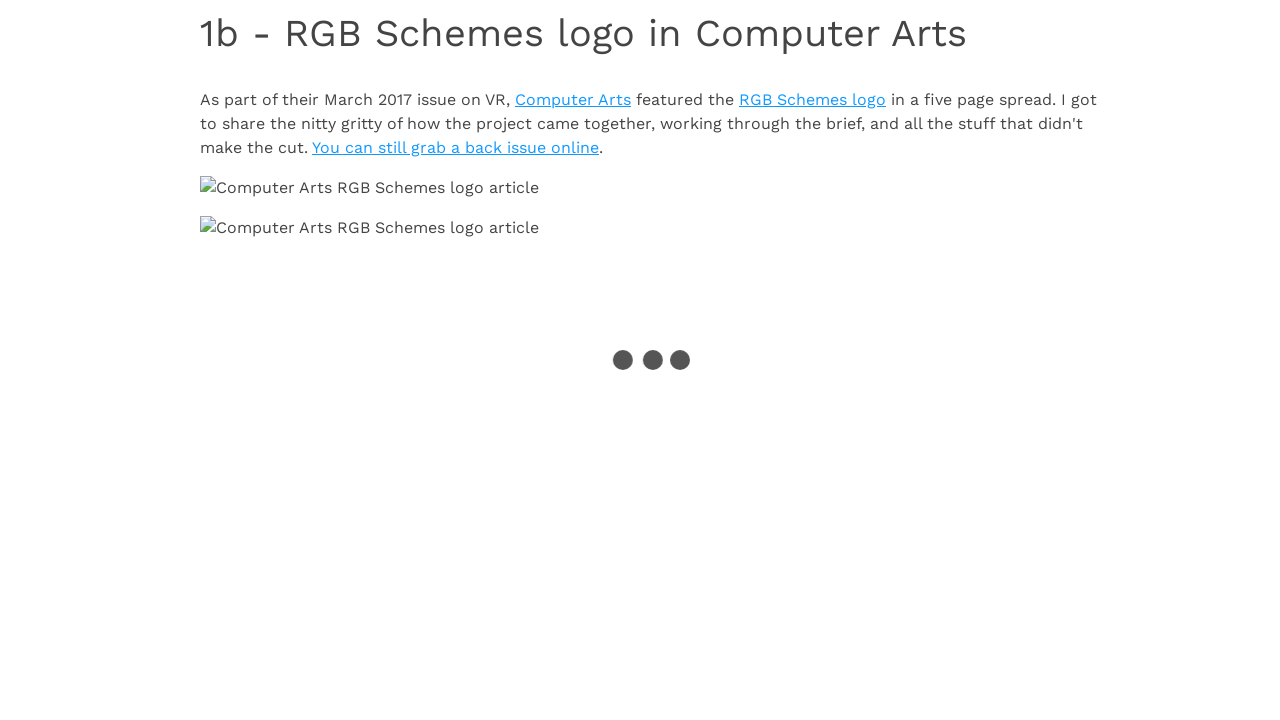

Waited for content to load after scrolling
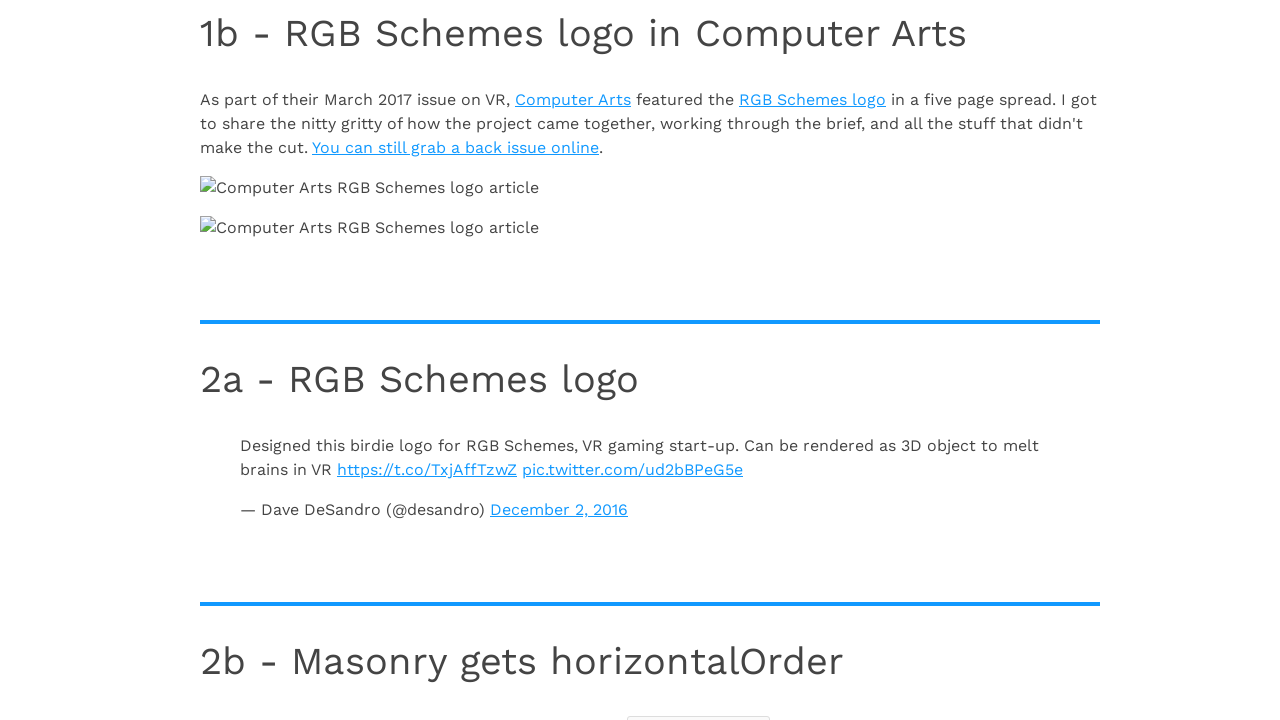

Located the 'Draplin-esque' link element
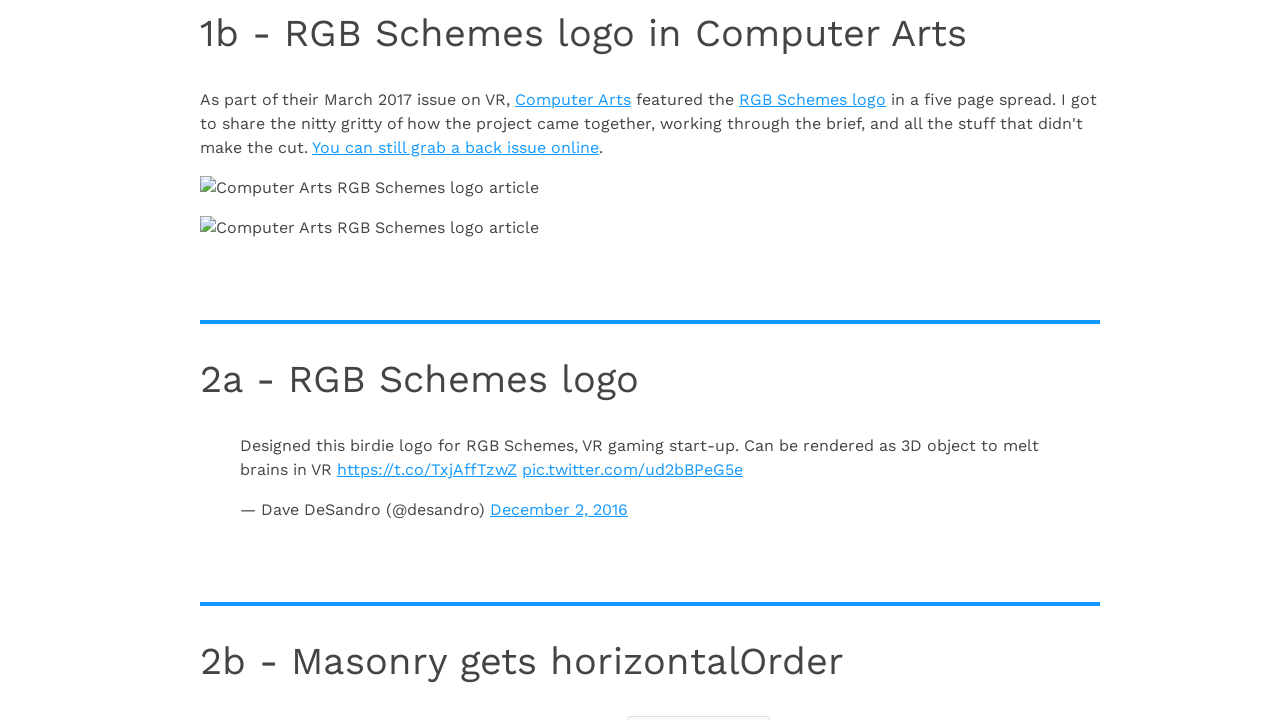

Waited for 'Draplin-esque' link to become visible
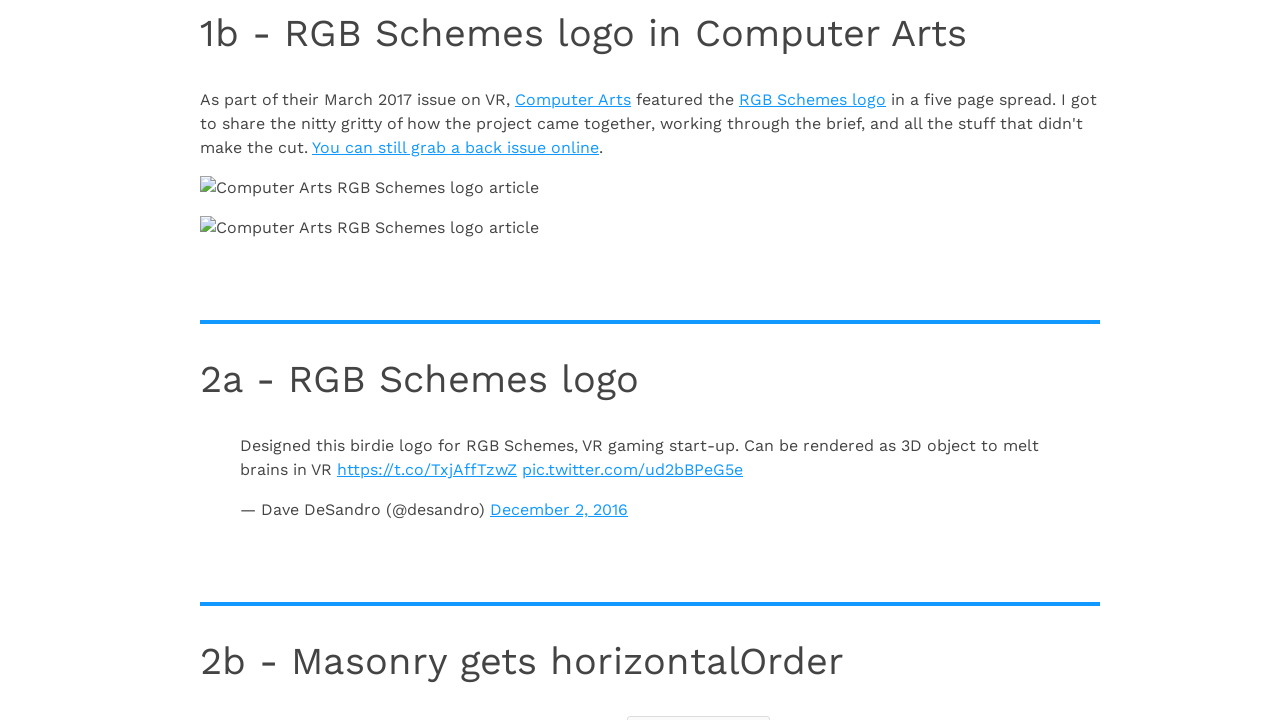

Clicked on the 'Draplin-esque' link at (256, 360) on a:text('Draplin-esque')
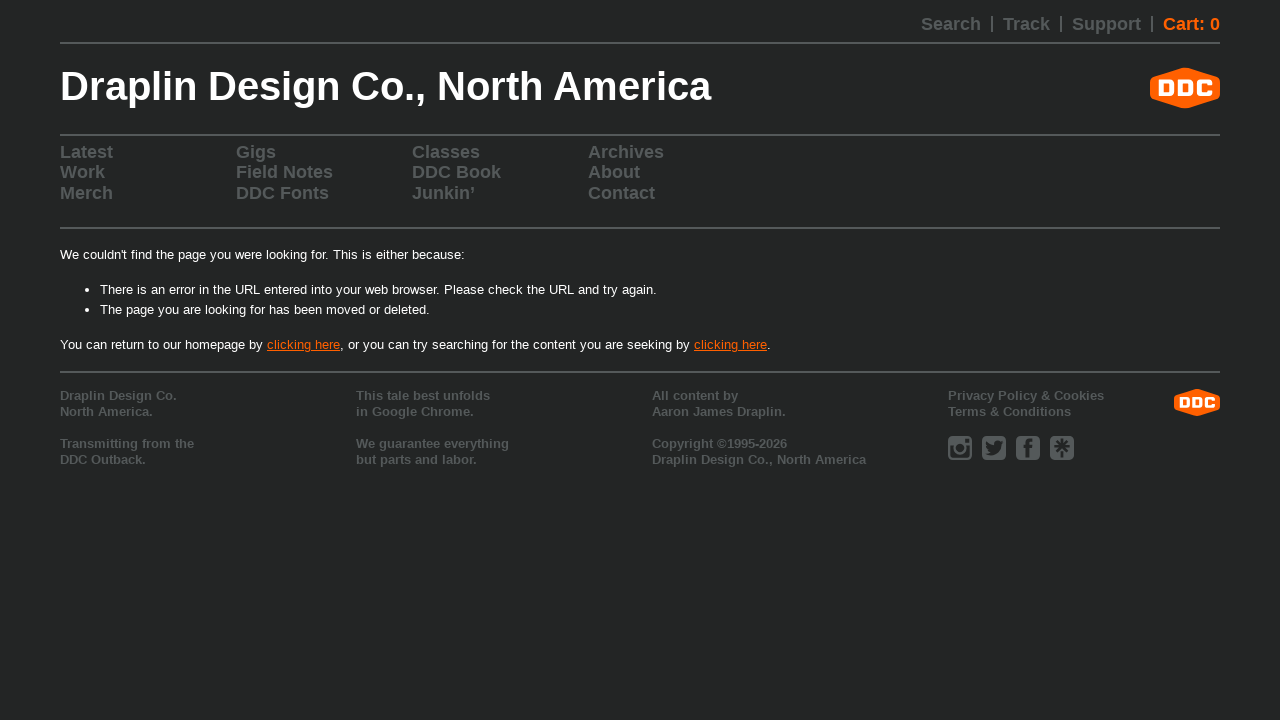

Waited for navigation to complete and DOM content to load
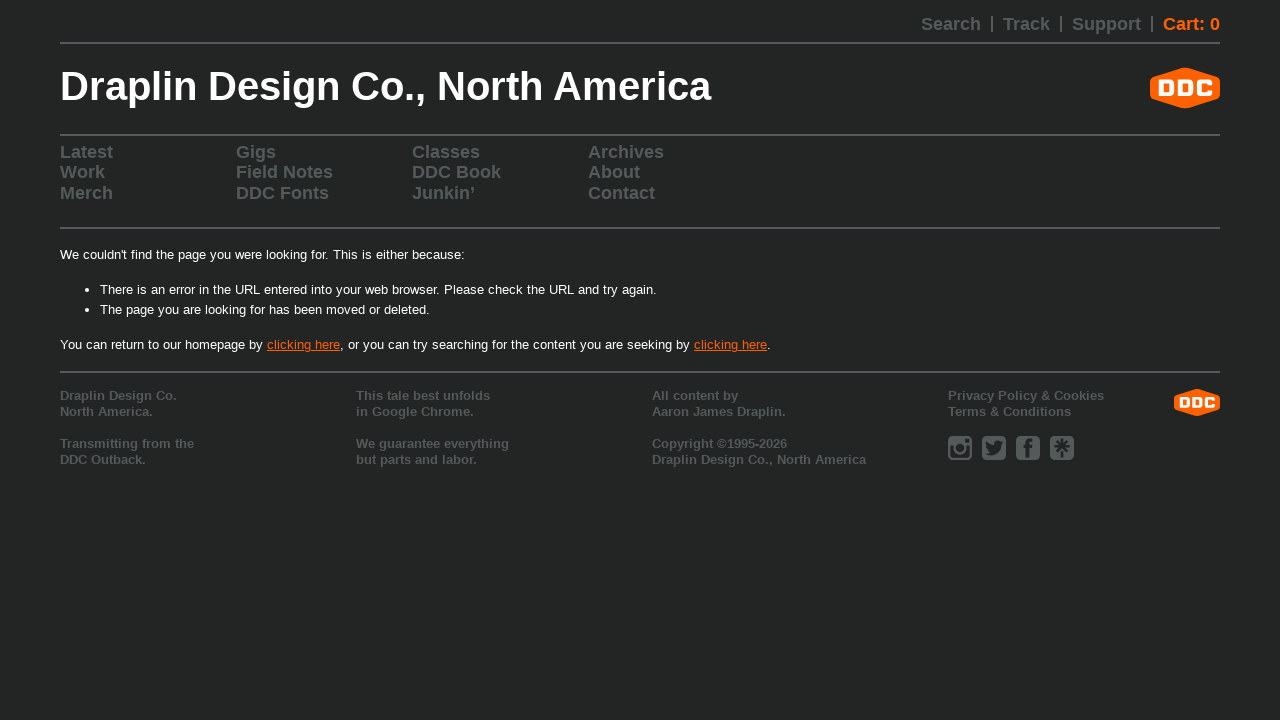

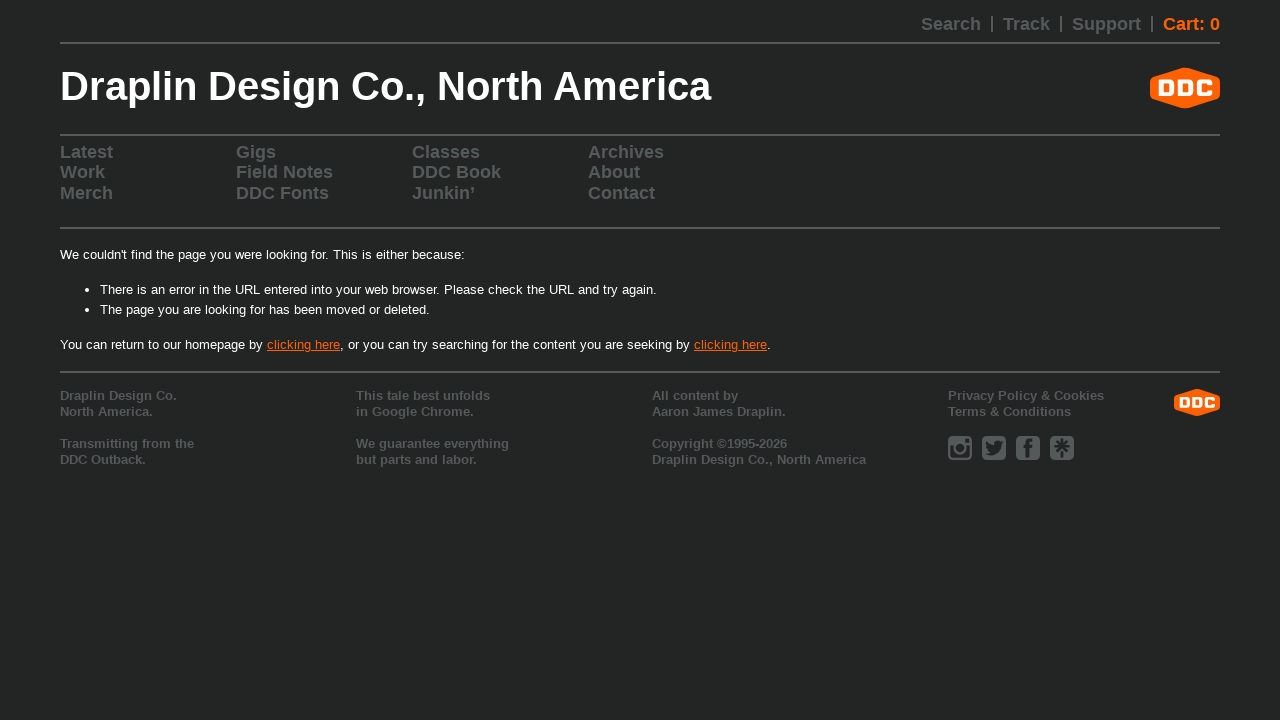